Navigates to Applitools demo page and clicks the login button to access the app page, verifying basic page navigation works.

Starting URL: https://demo.applitools.com

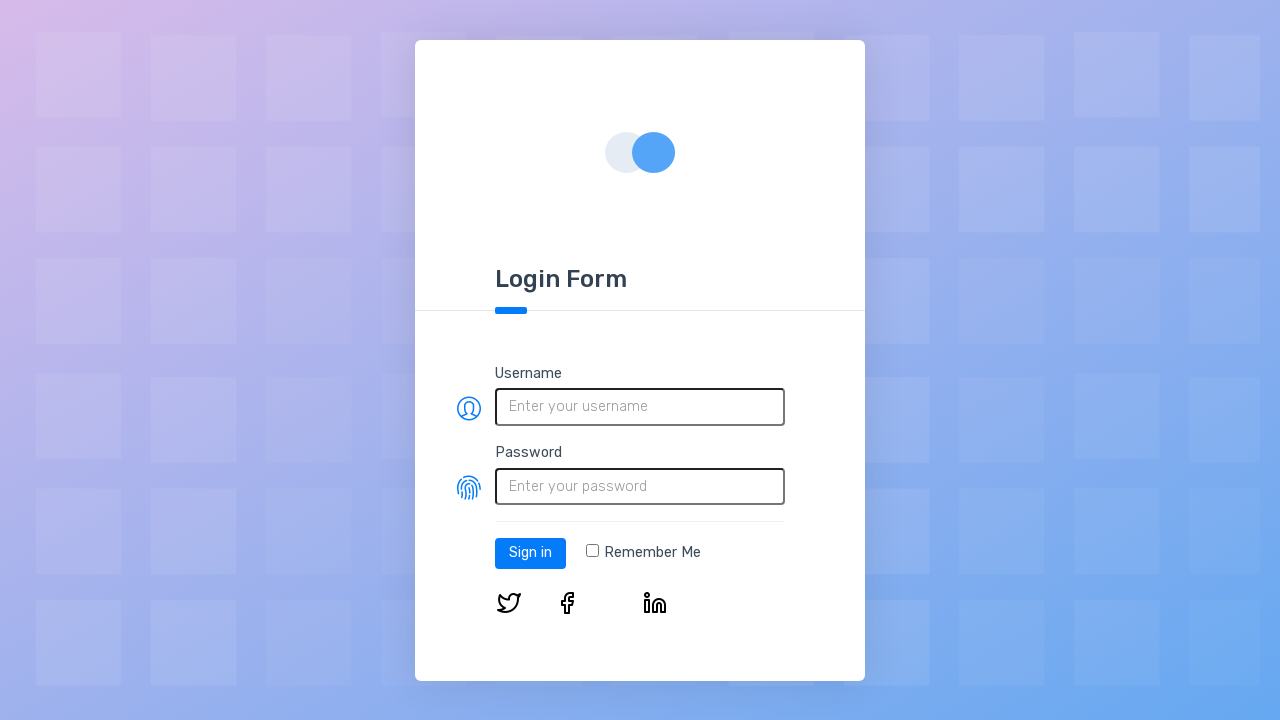

Login button element loaded on demo page
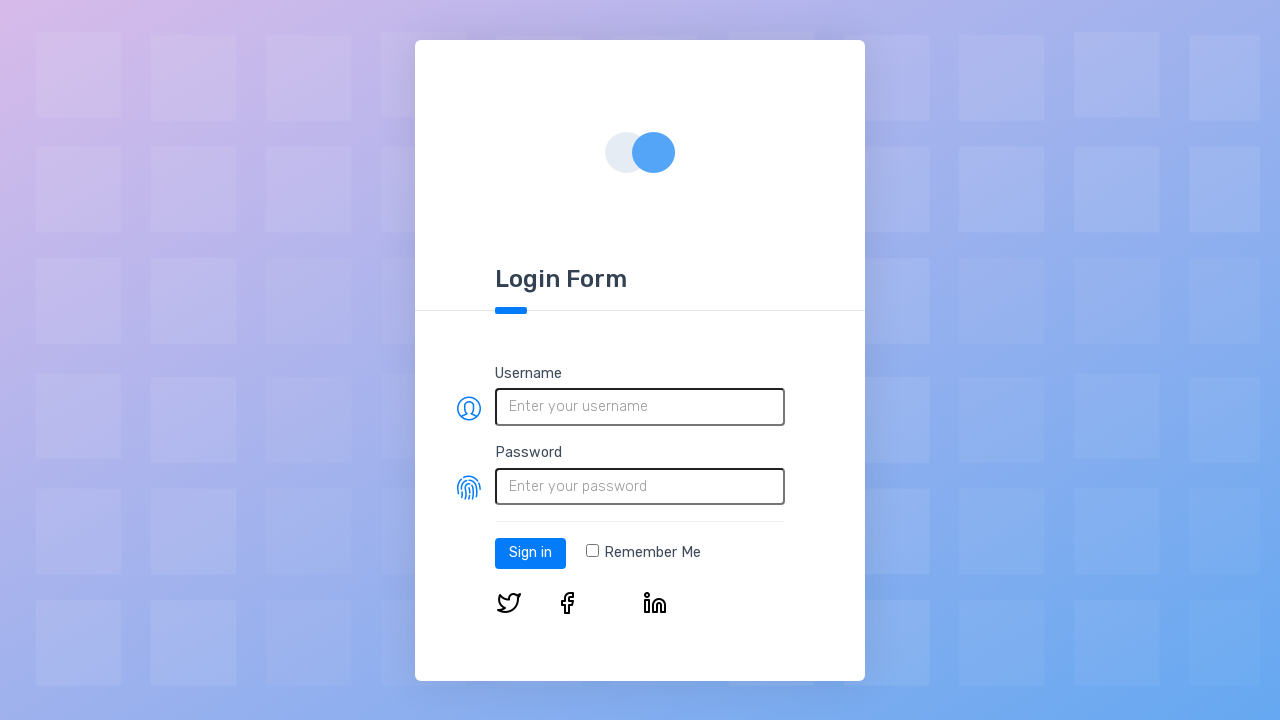

Clicked the login button at (530, 553) on #log-in
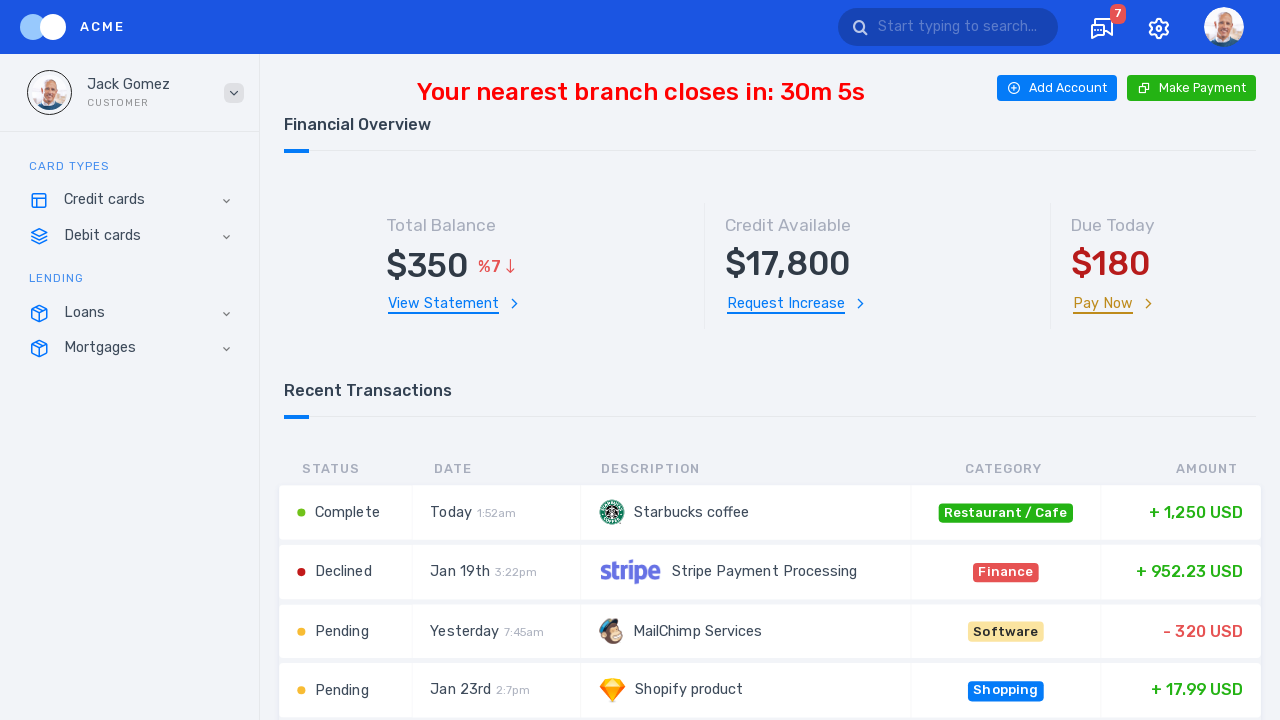

App page loaded after login navigation
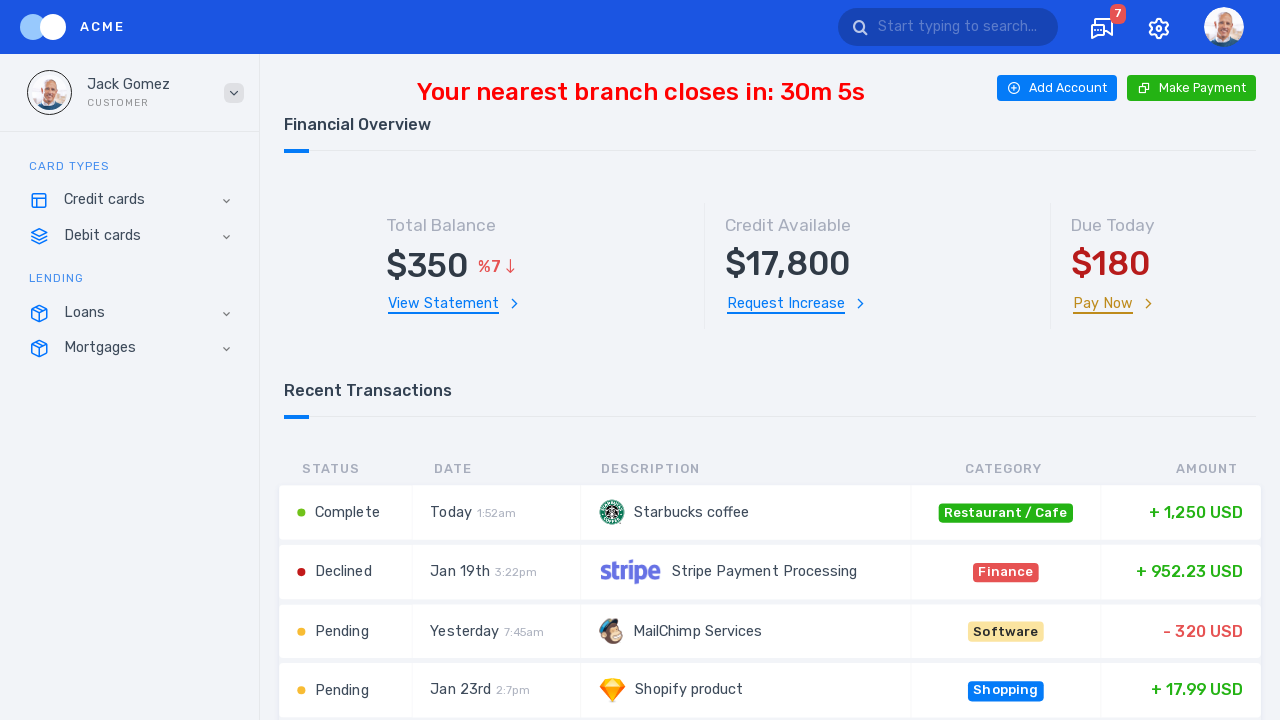

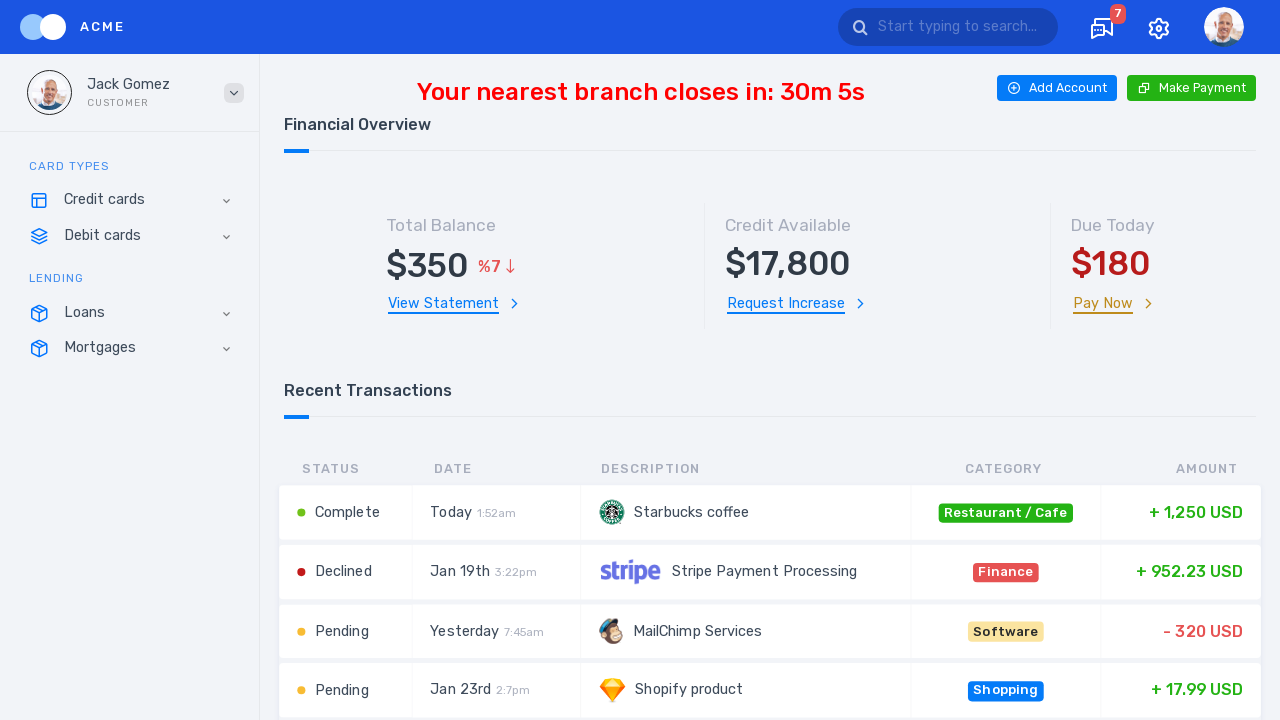